Tests double-click functionality on a button and verifies the success message appears

Starting URL: https://demoqa.com/buttons

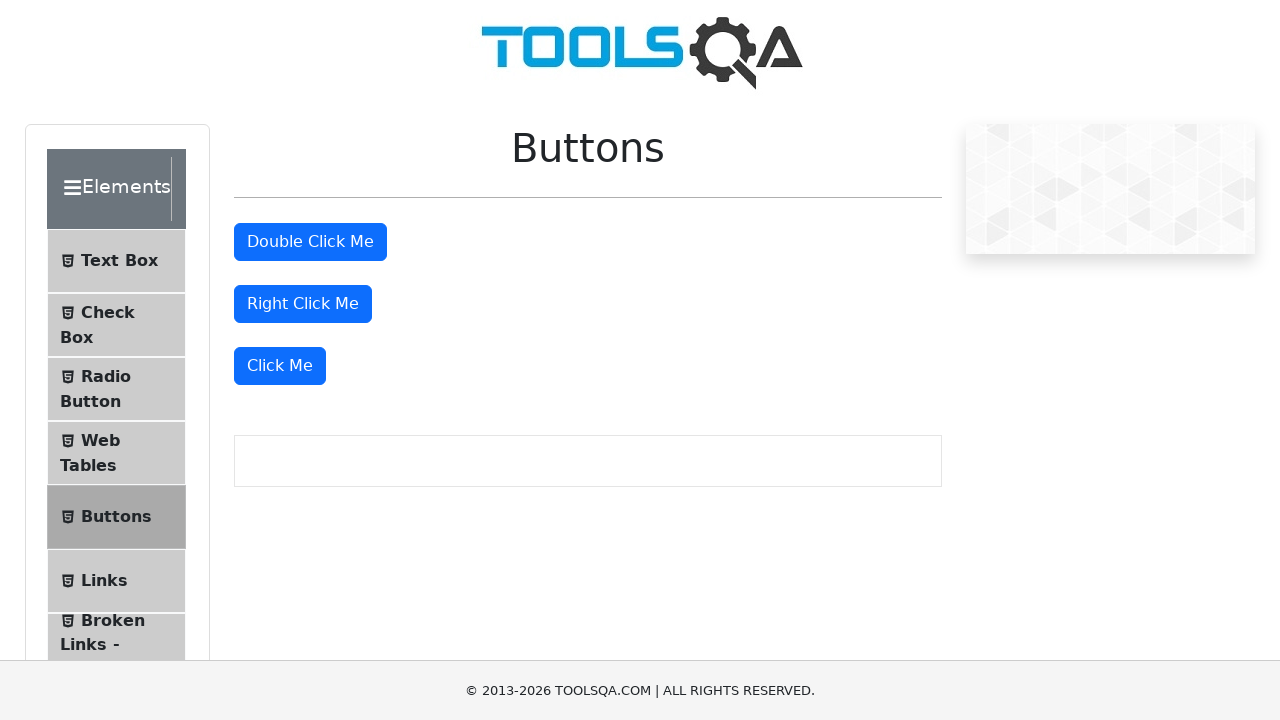

Scrolled 'Double Click Me' button into view
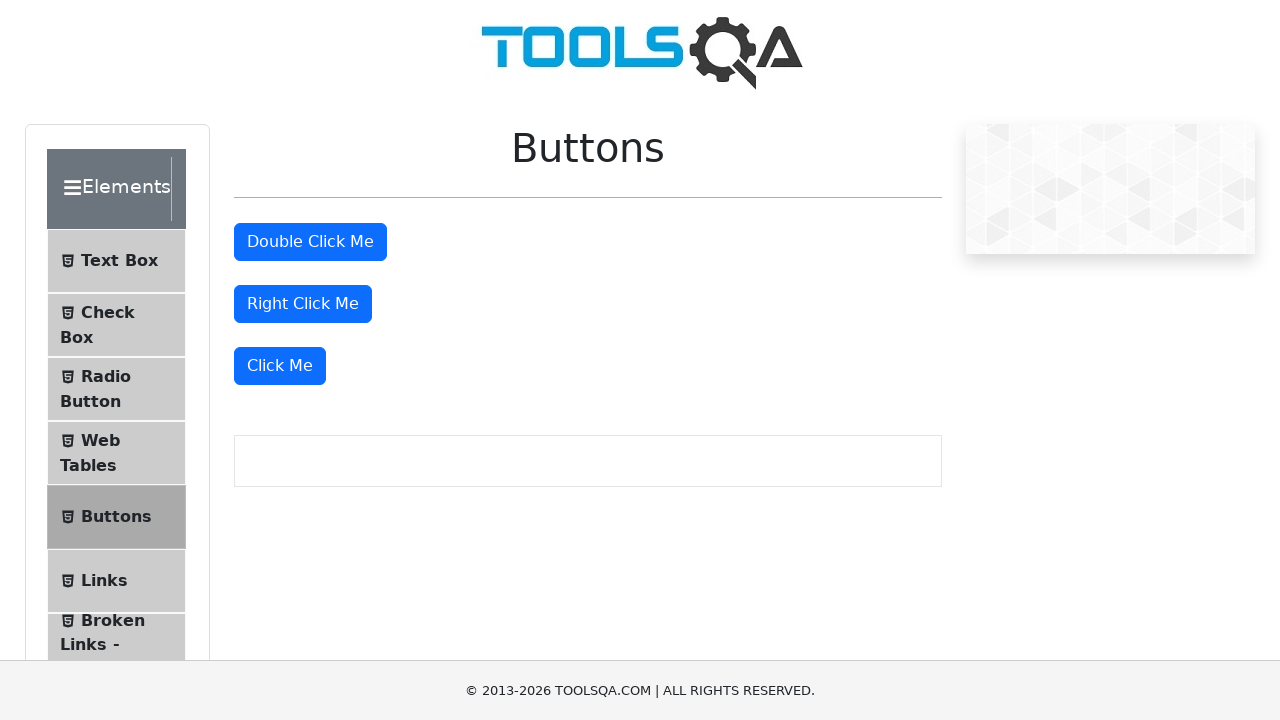

Double-clicked the 'Double Click Me' button at (310, 242) on #doubleClickBtn
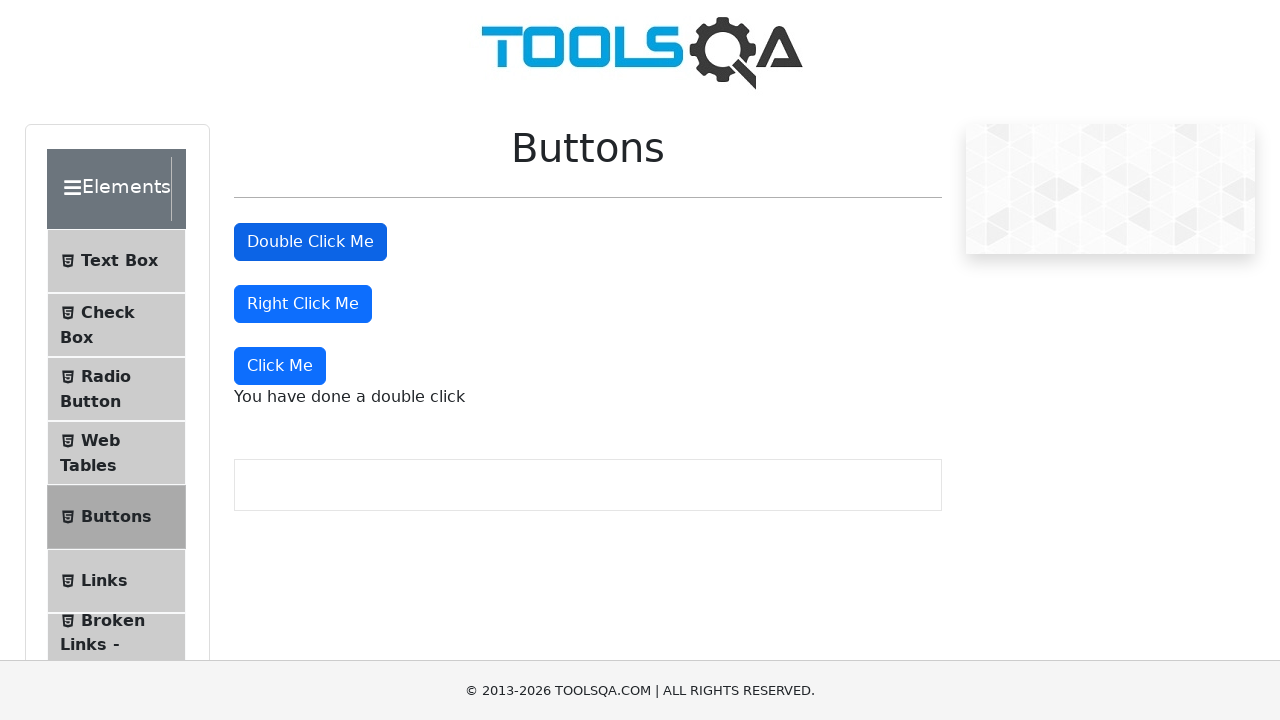

Success message appeared after double-click
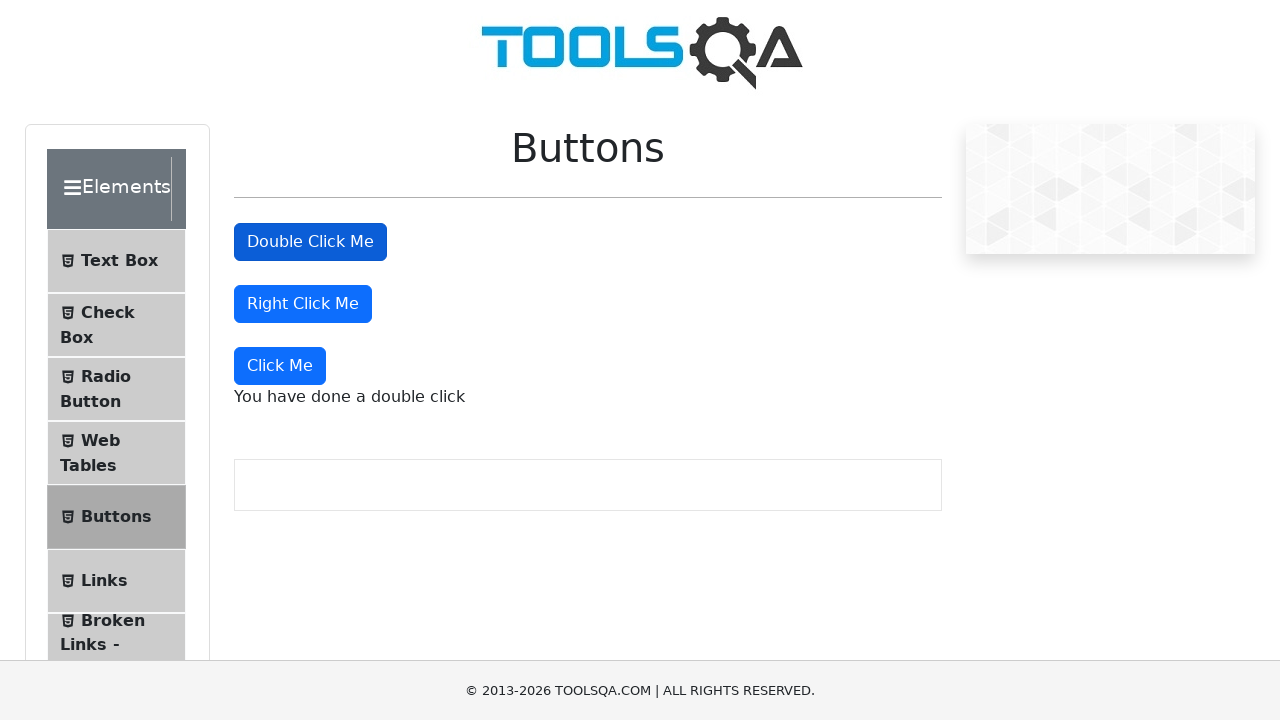

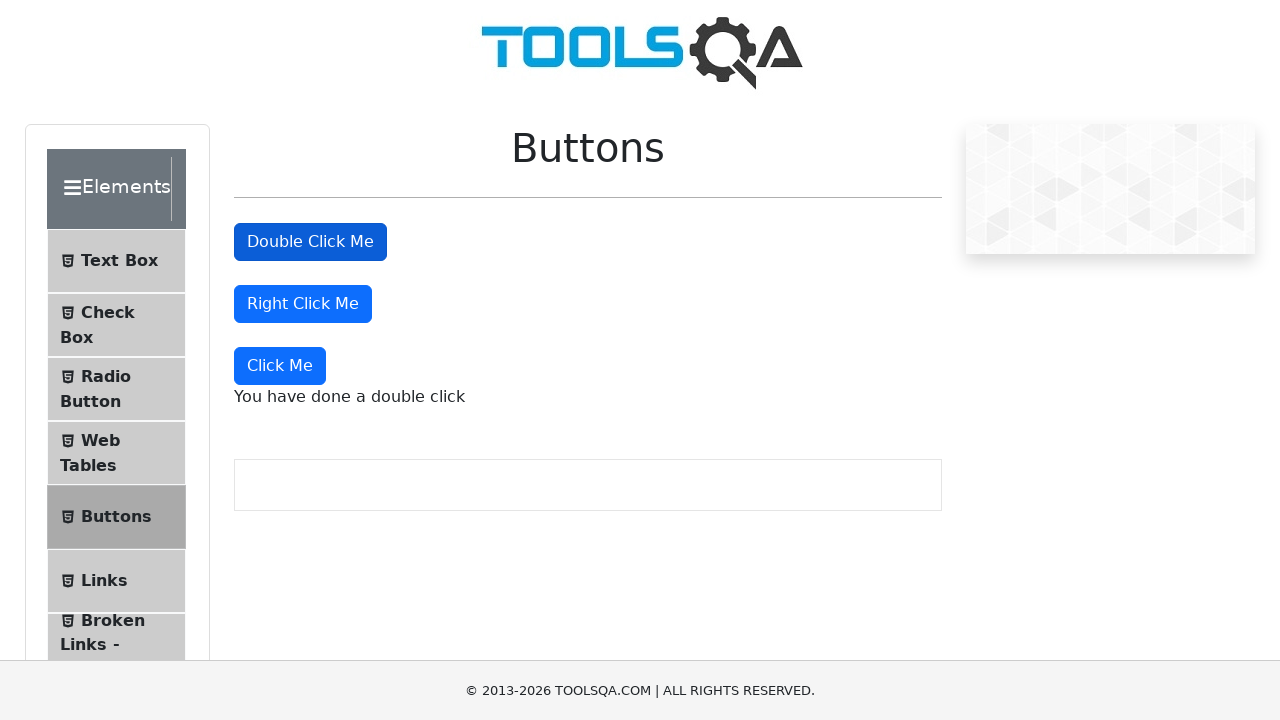